Tests form automation by finding and clicking a link based on a calculated mathematical value, then fills out a multi-field registration form with personal information including first name, last name, city, and country.

Starting URL: http://suninjuly.github.io/find_link_text

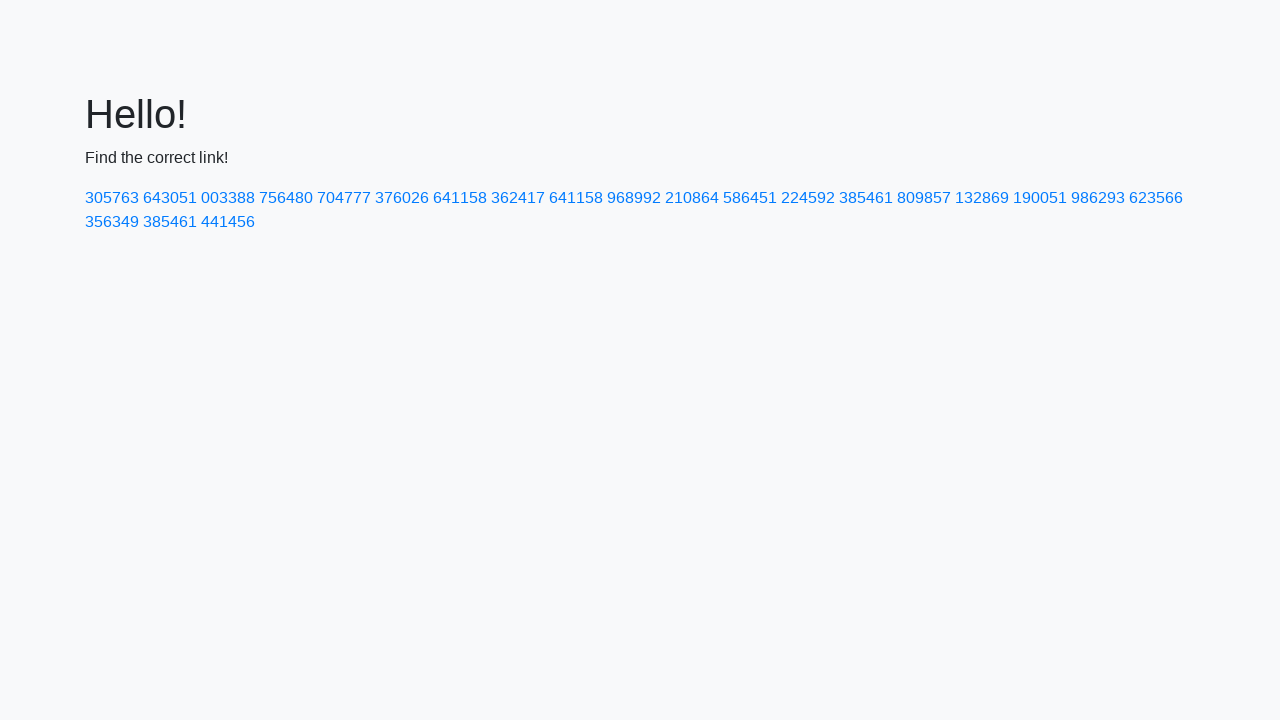

Clicked link with calculated value '224592' at (808, 198) on a:has-text('224592')
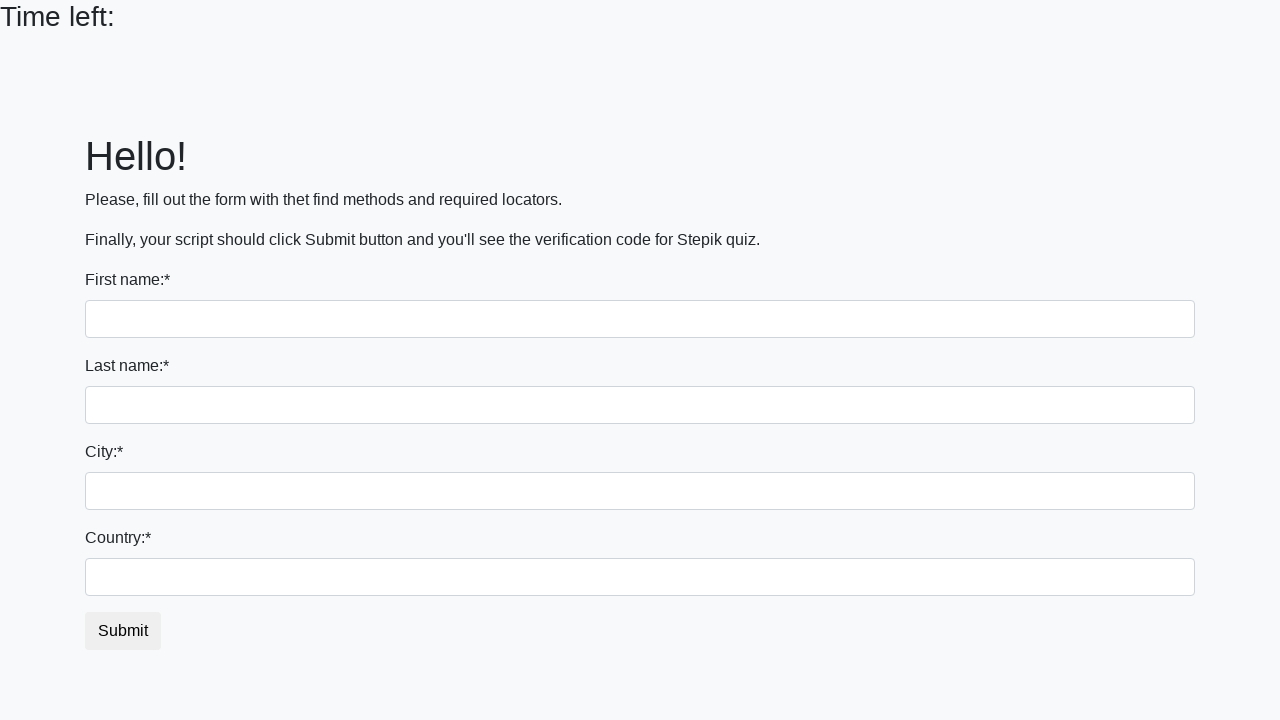

Form page loaded and input fields are visible
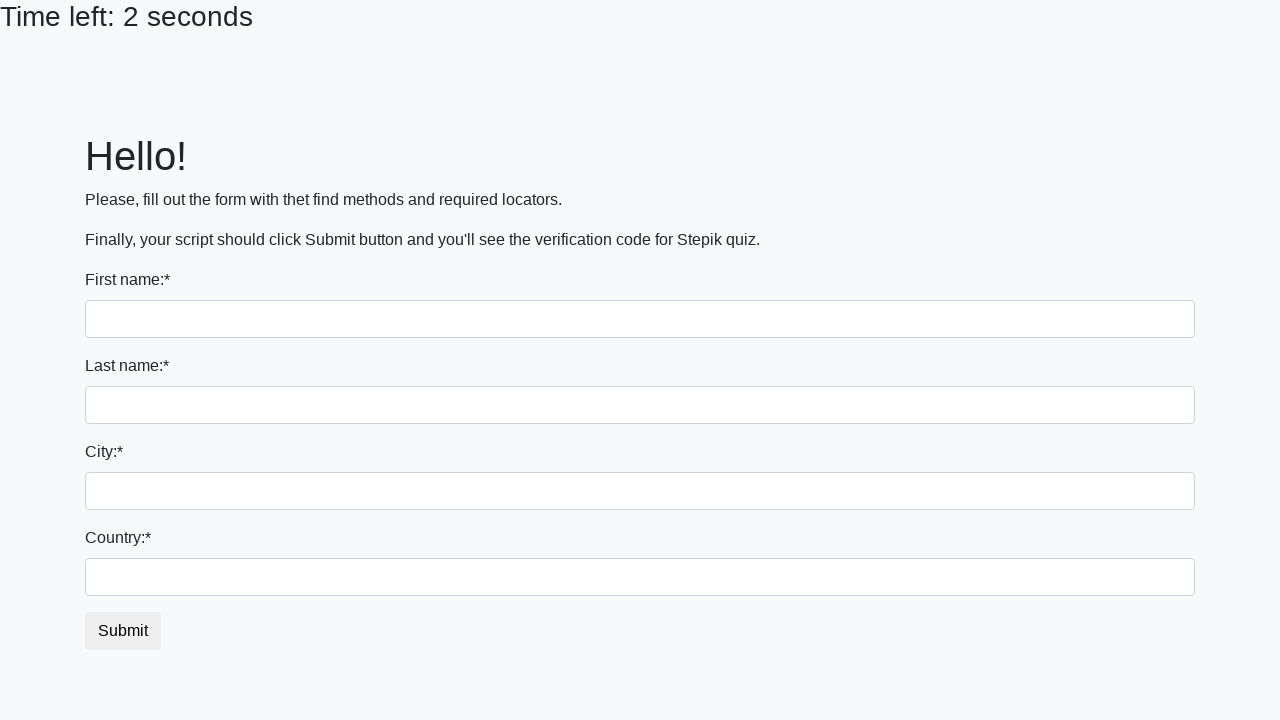

Filled first name field with 'Ivan' on input:first-of-type
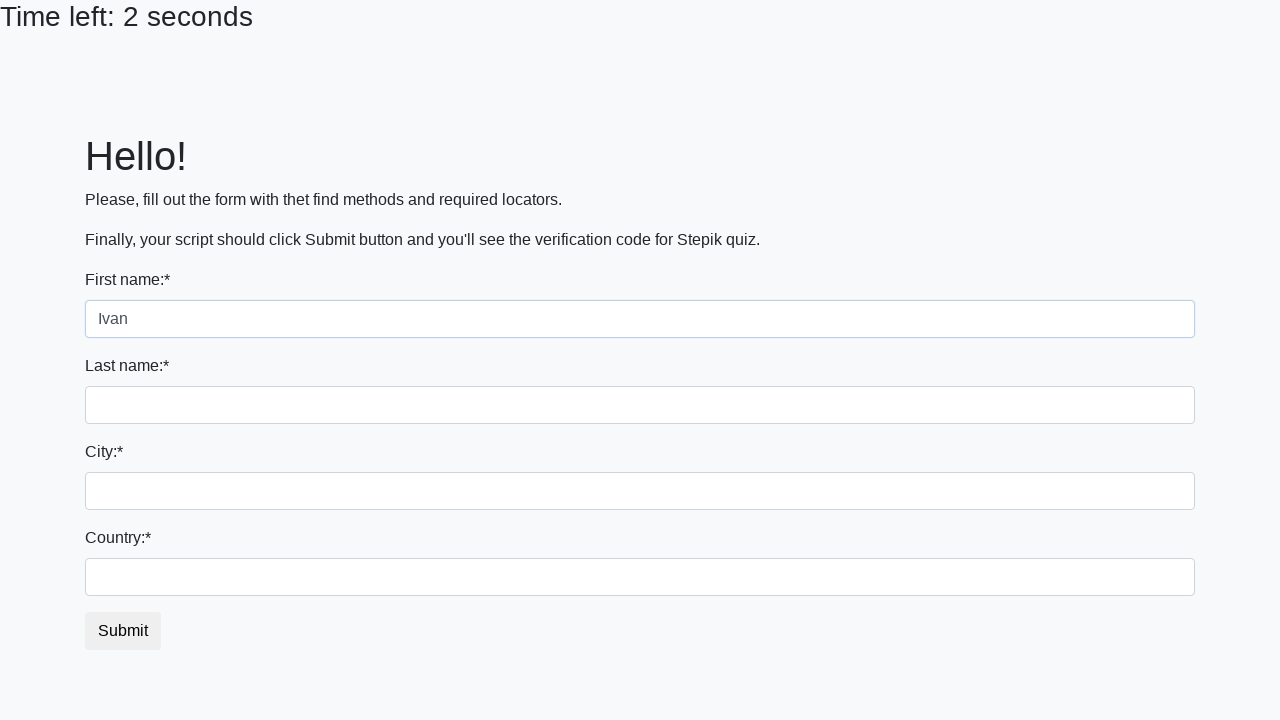

Filled last name field with 'Petrov' on input[name='last_name']
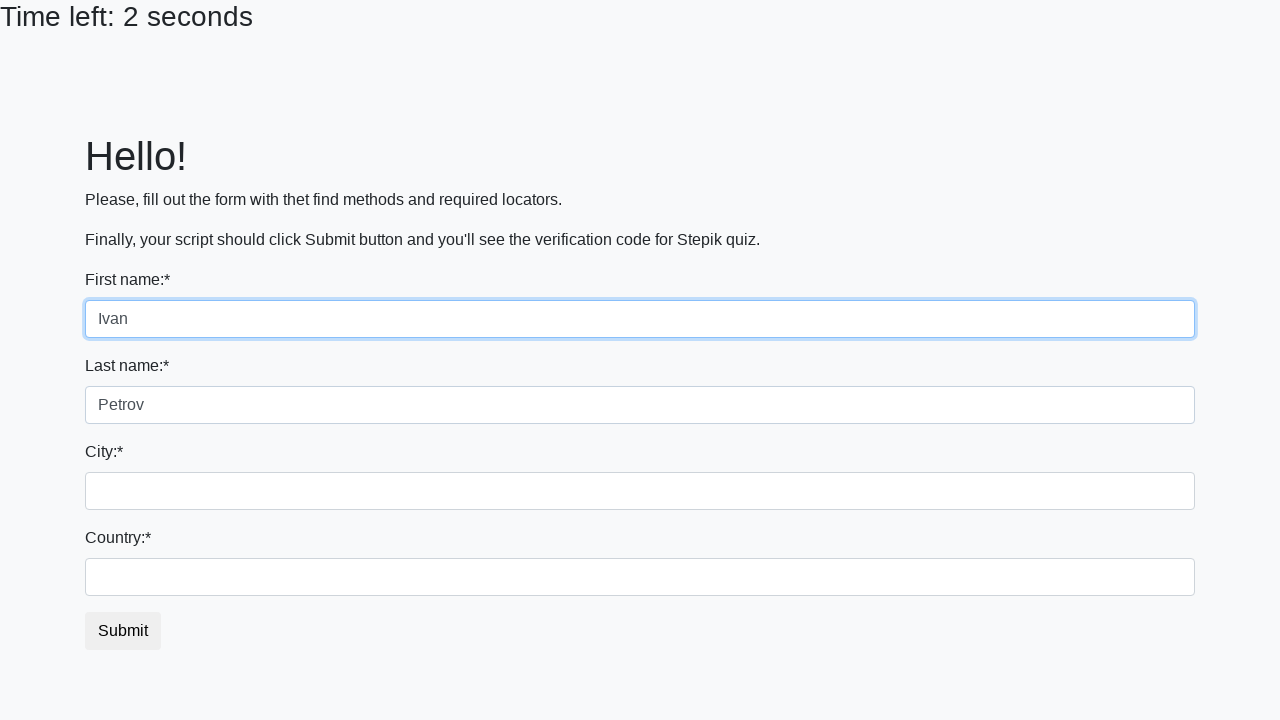

Filled city field with 'Smolensk' on .form-control.city
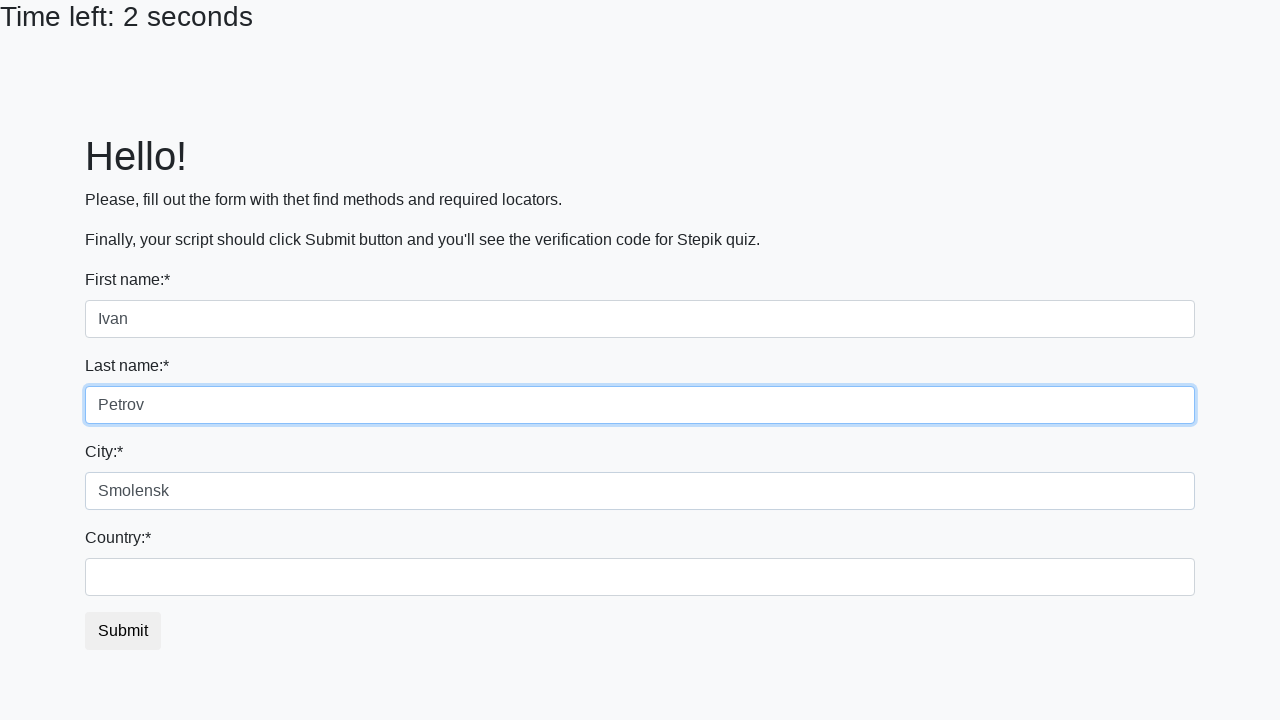

Filled country field with 'Russia' on #country
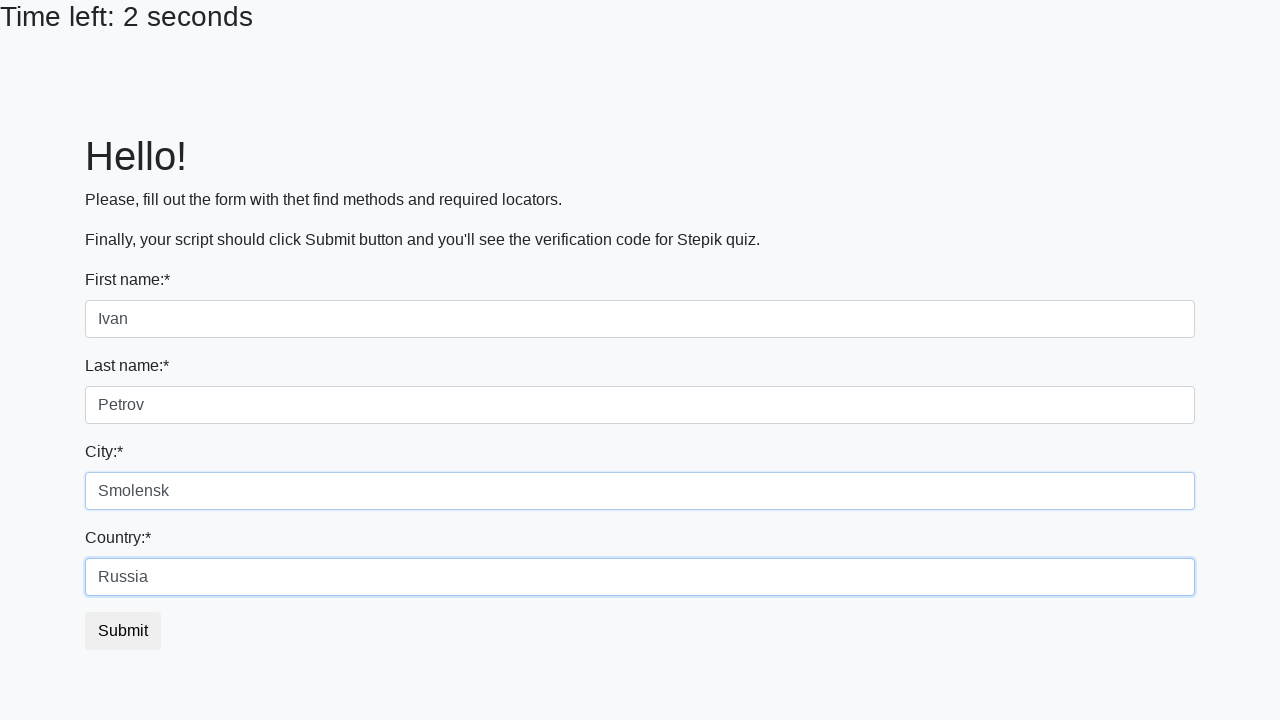

Clicked submit button to complete form submission at (123, 631) on button.btn
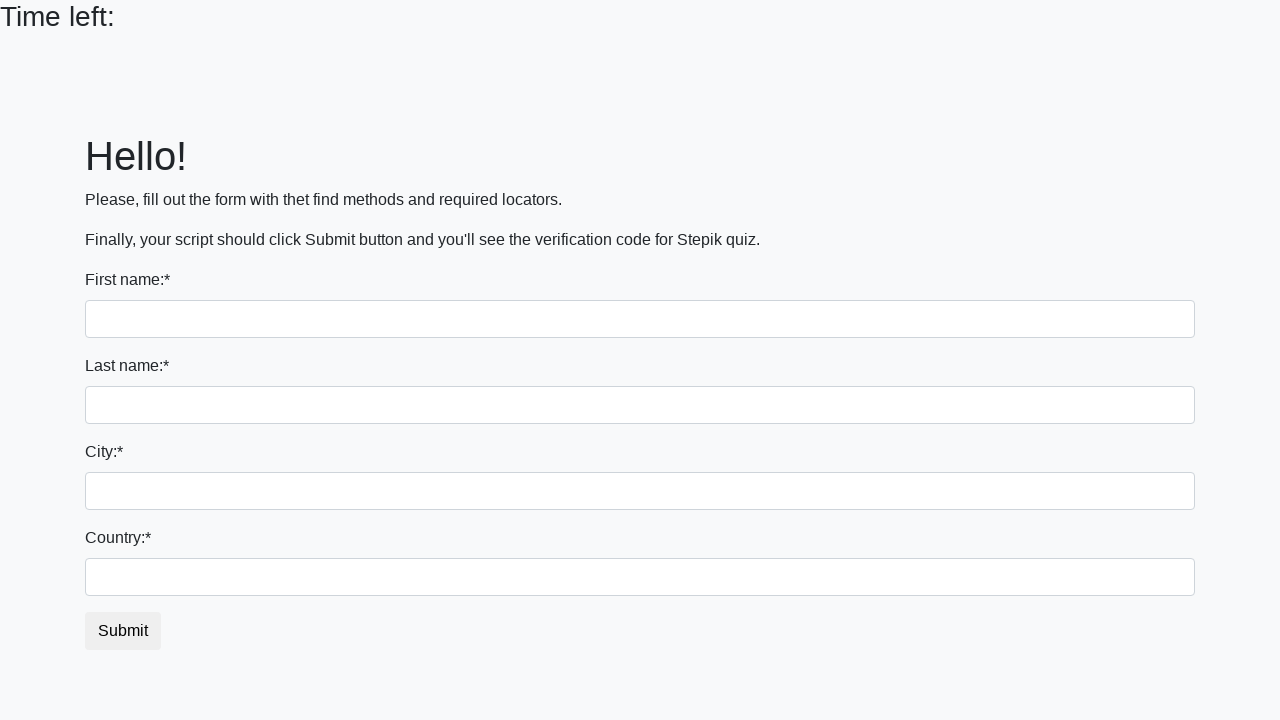

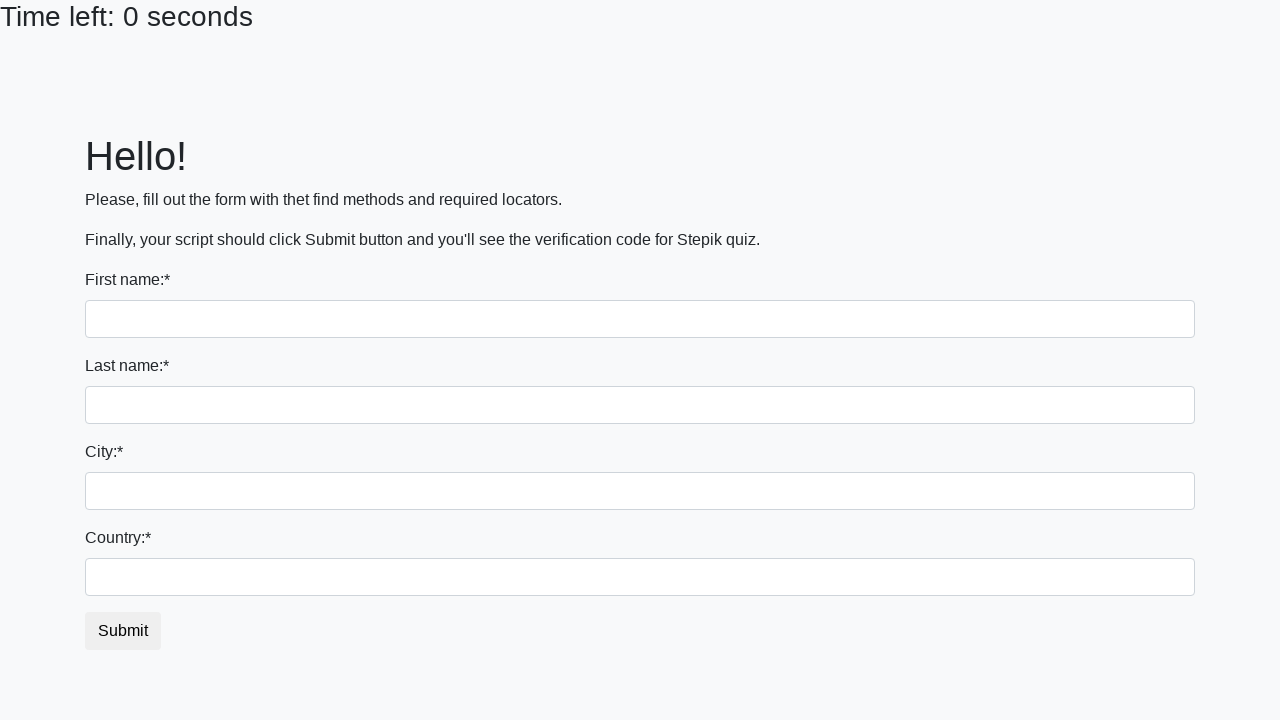